Navigates to Form Authentication page and verifies Username and Password labels are present

Starting URL: https://the-internet.herokuapp.com/

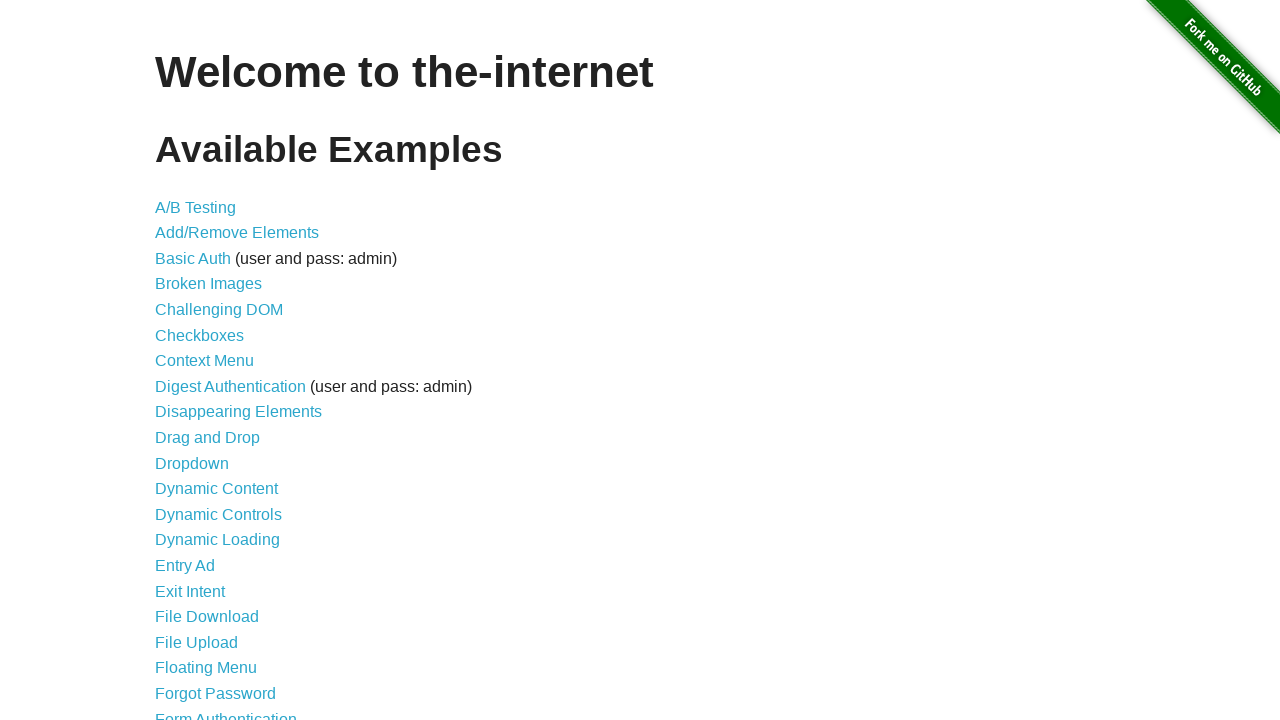

Clicked on Form Authentication link at (226, 712) on xpath=//a[text()='Form Authentication']
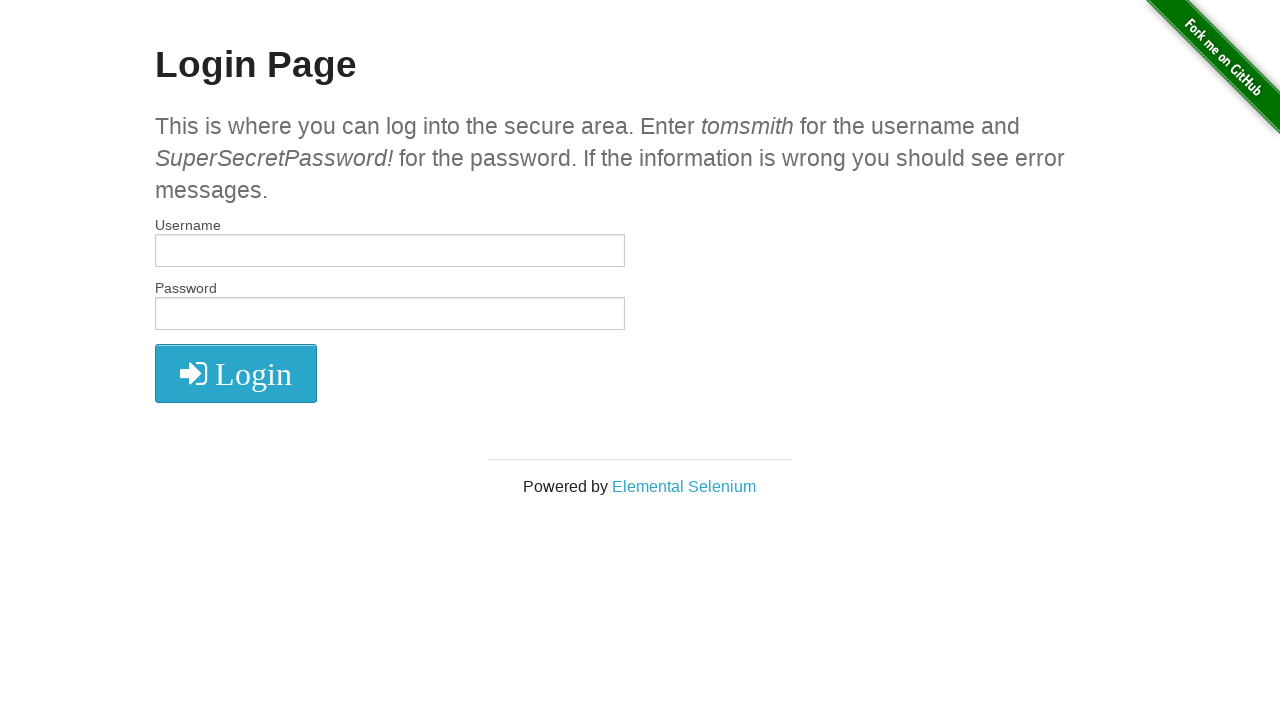

Form Authentication page loaded with labels present
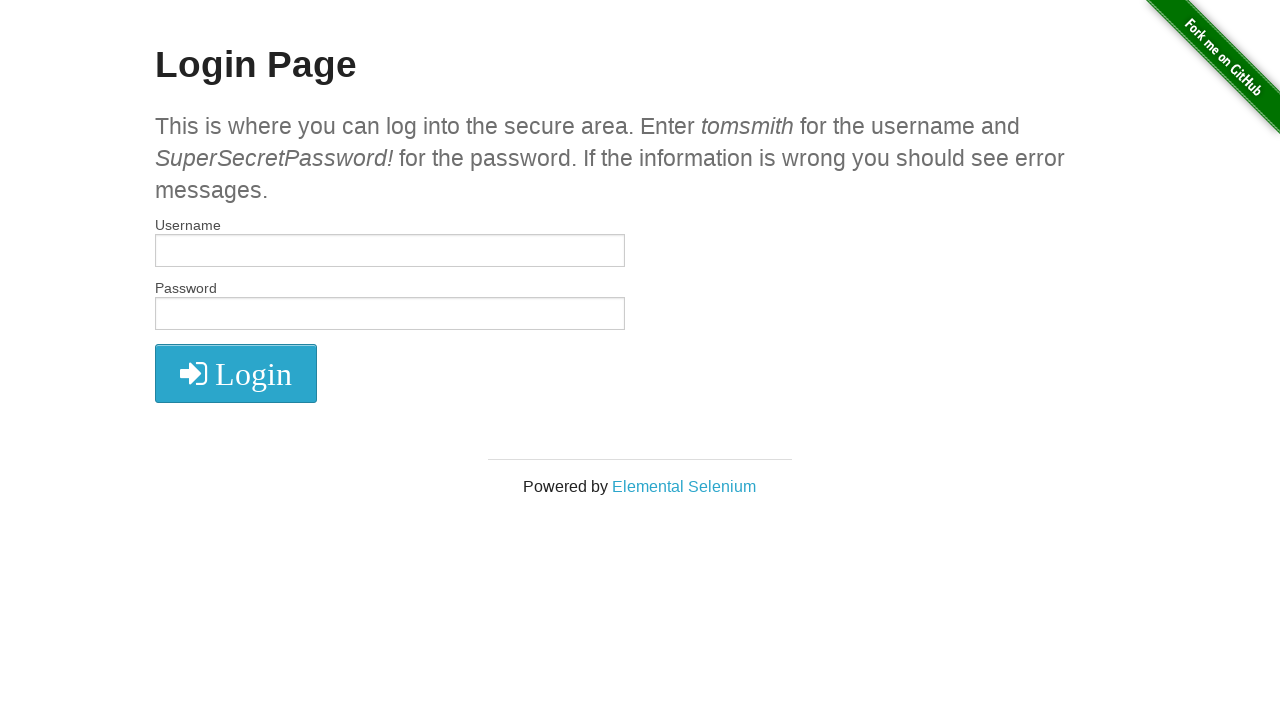

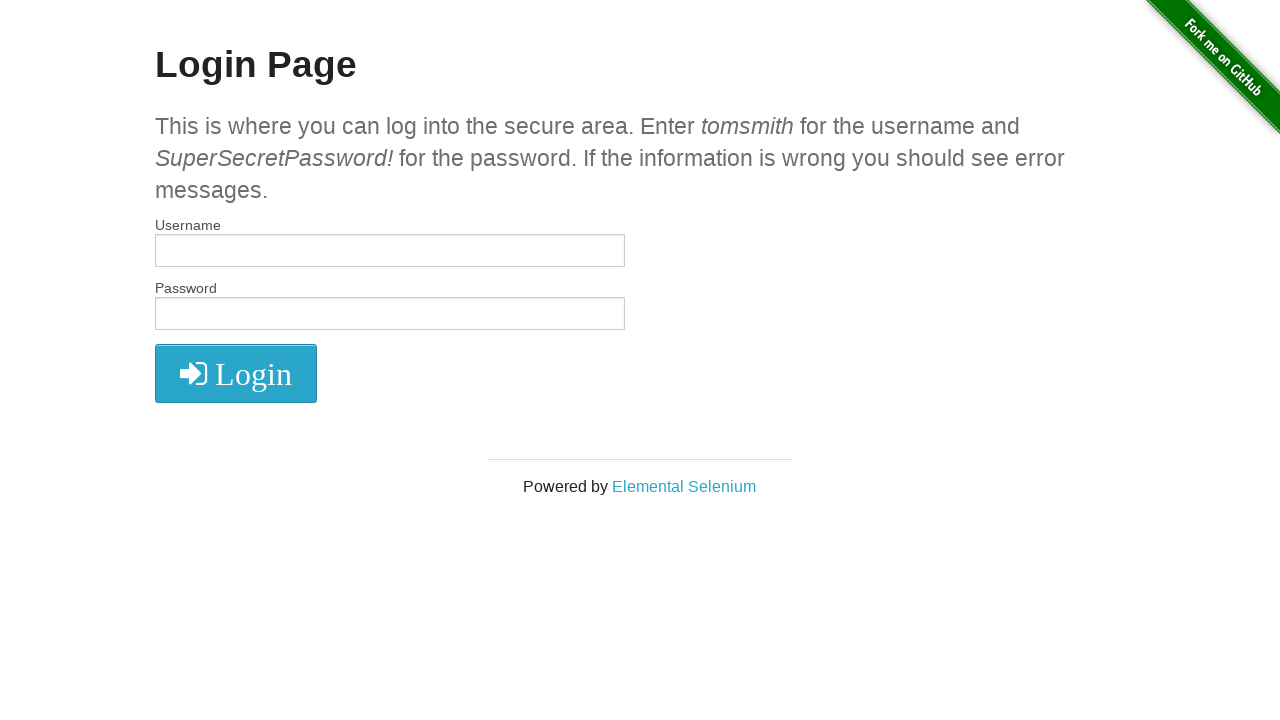